Clicks a button identified by ID and verifies the alert message that appears

Starting URL: https://igorsmasc.github.io/botoes_atividade_selenium/

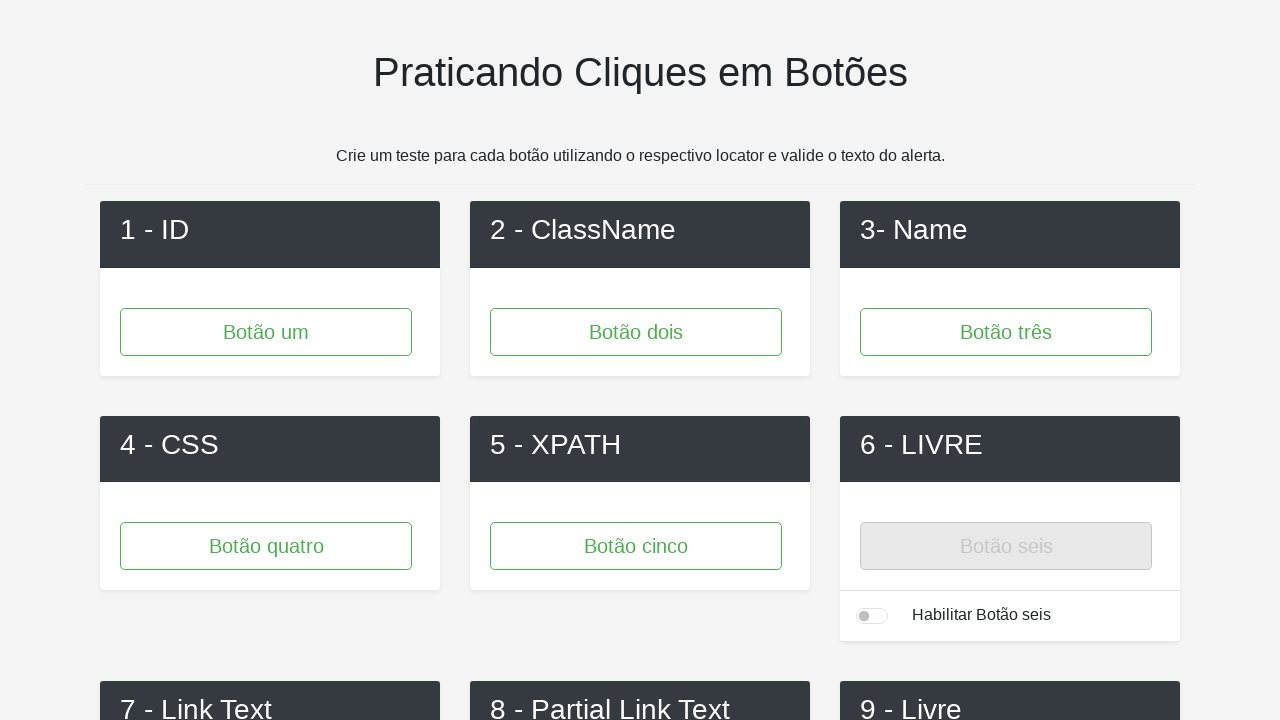

Navigated to the button activity page
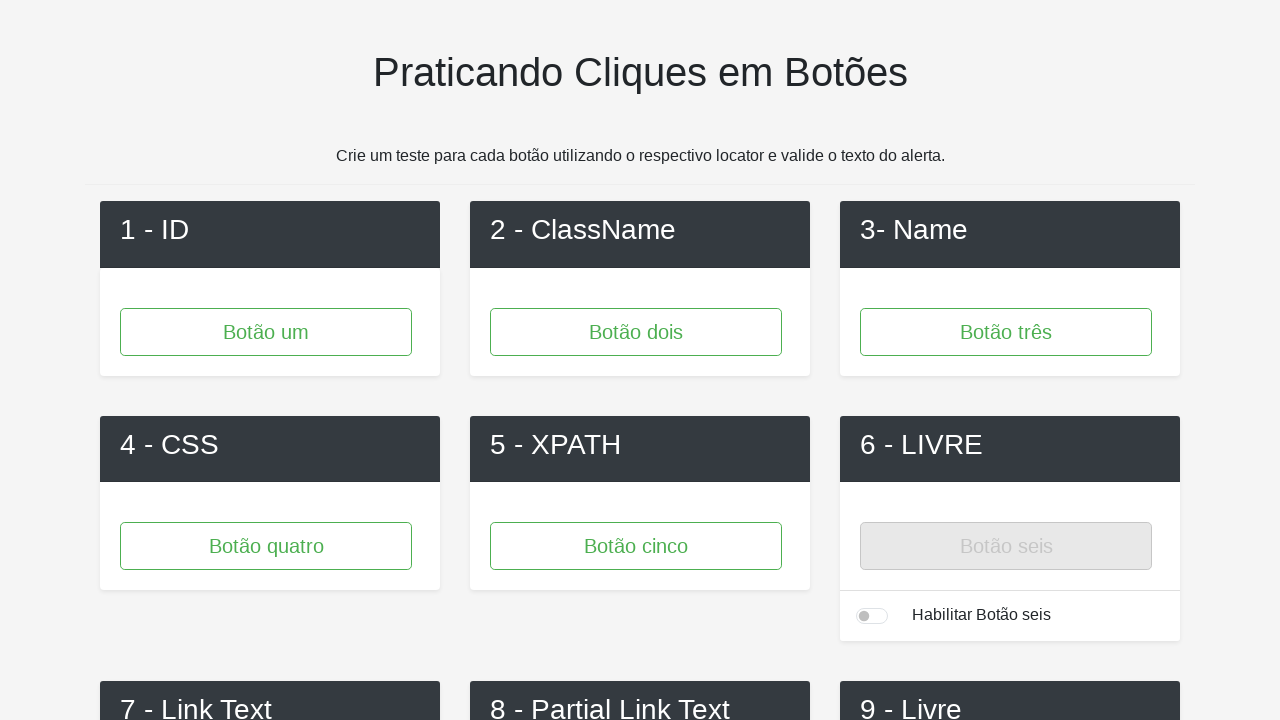

Clicked button with ID 'button1' at (266, 332) on #button1
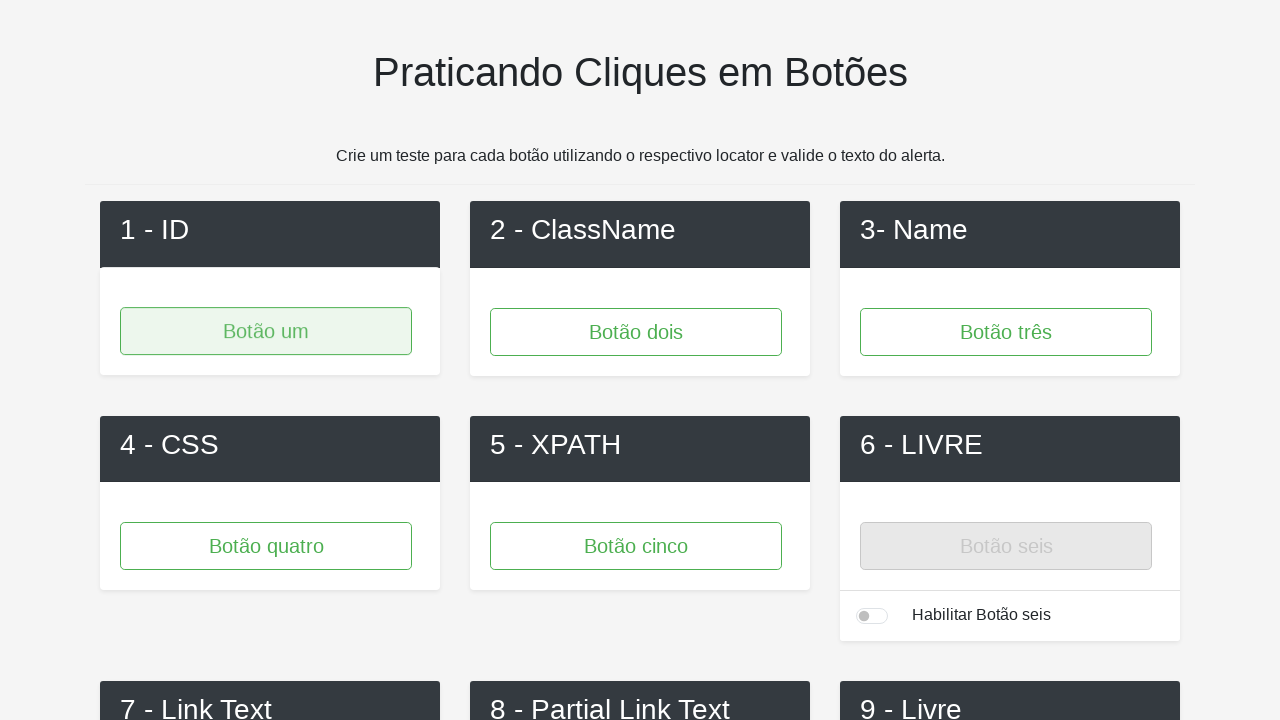

Set up alert dialog handler to accept the alert
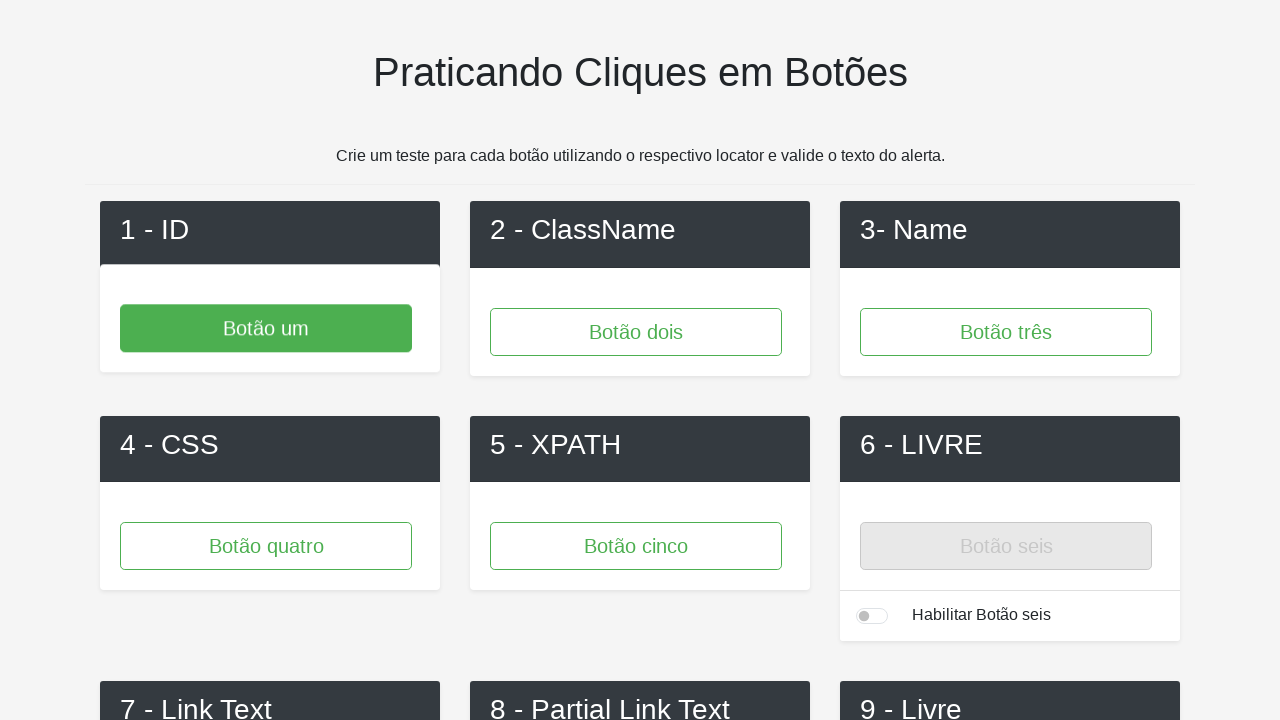

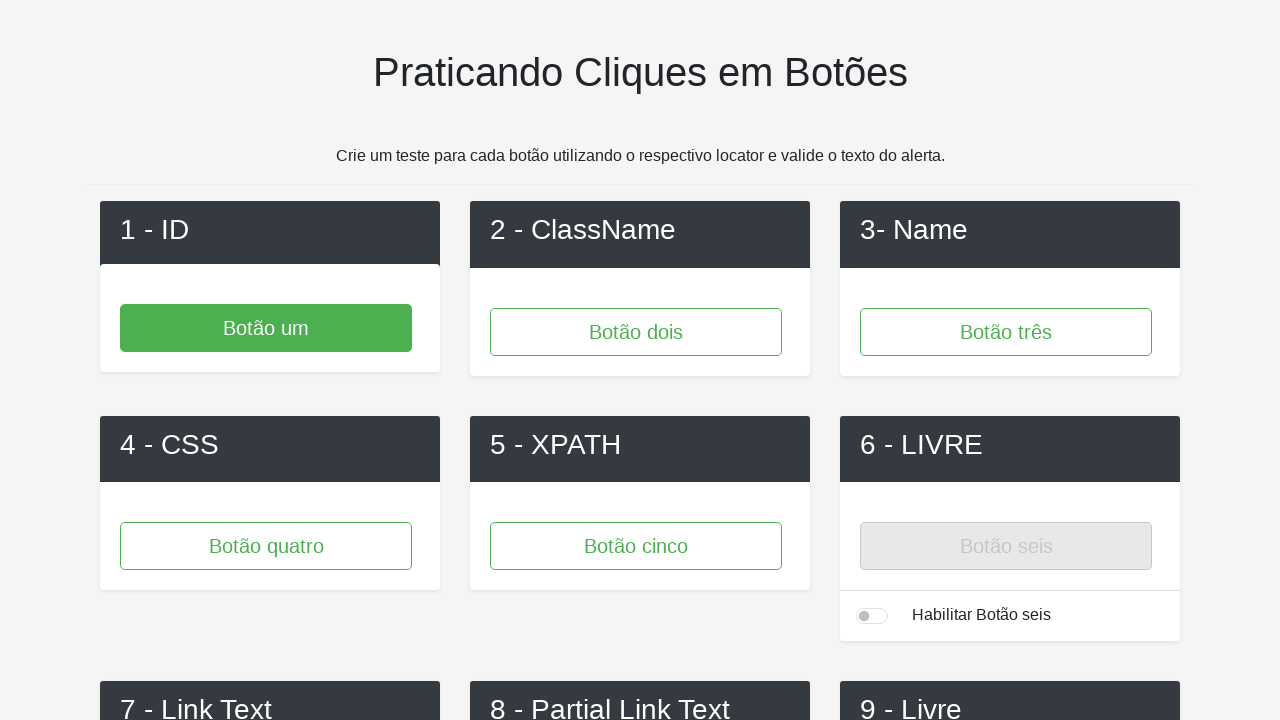